Tests that clicking a disabled selected radio button does not change its state

Starting URL: https://www.selenium.dev/selenium/web/formPage.html

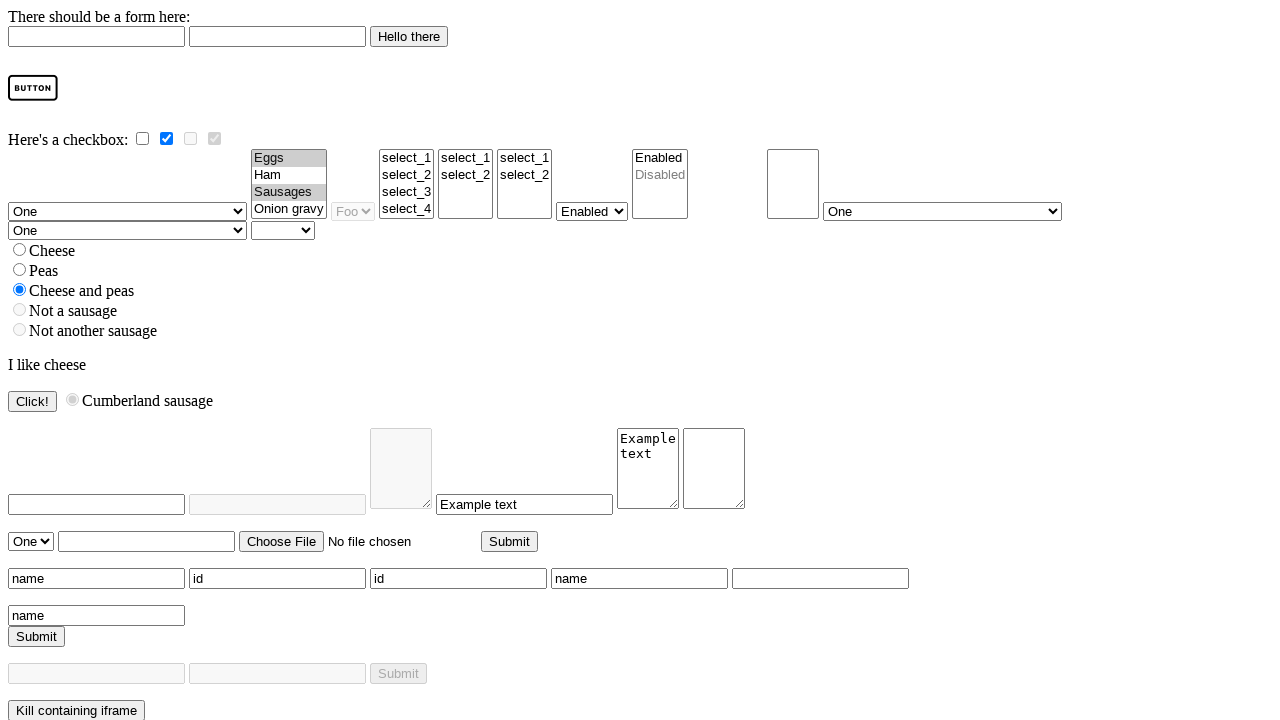

Navigated to form page
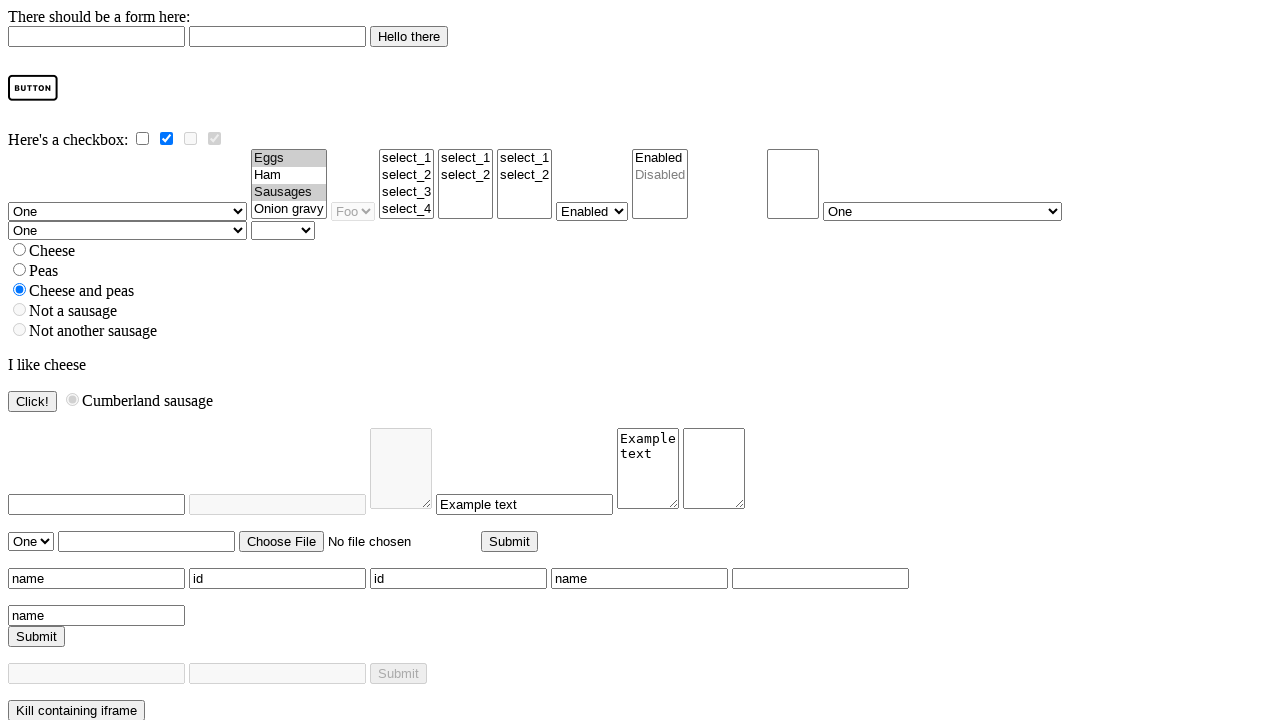

Located disabled selected radio button element
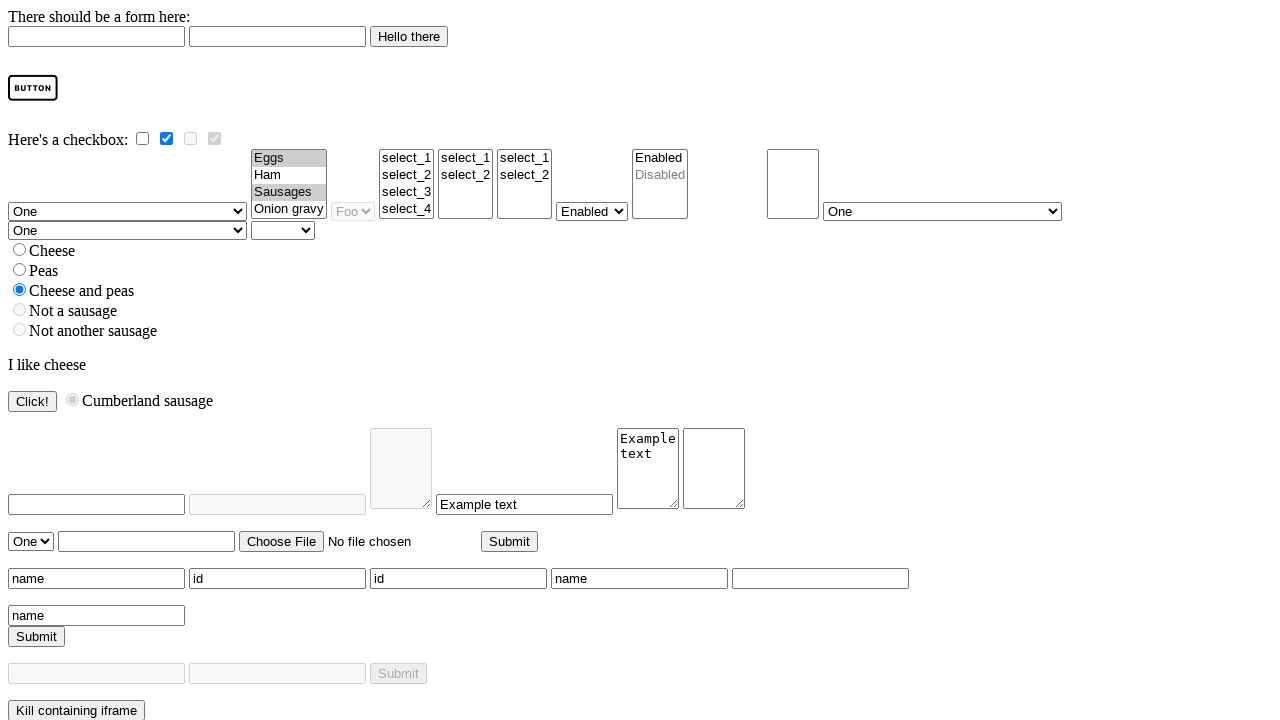

Captured initial radio button state: True
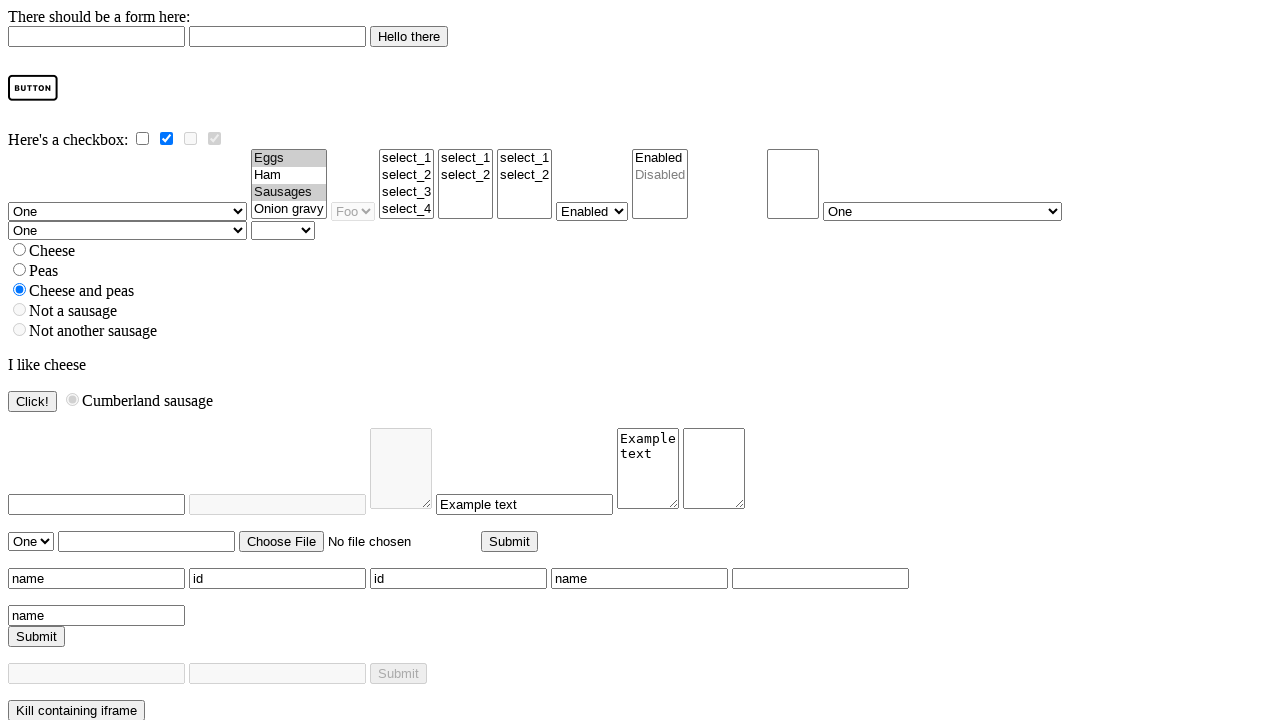

Clicked disabled selected radio button with force=True at (72, 400) on #lone_disabled_selected_radio
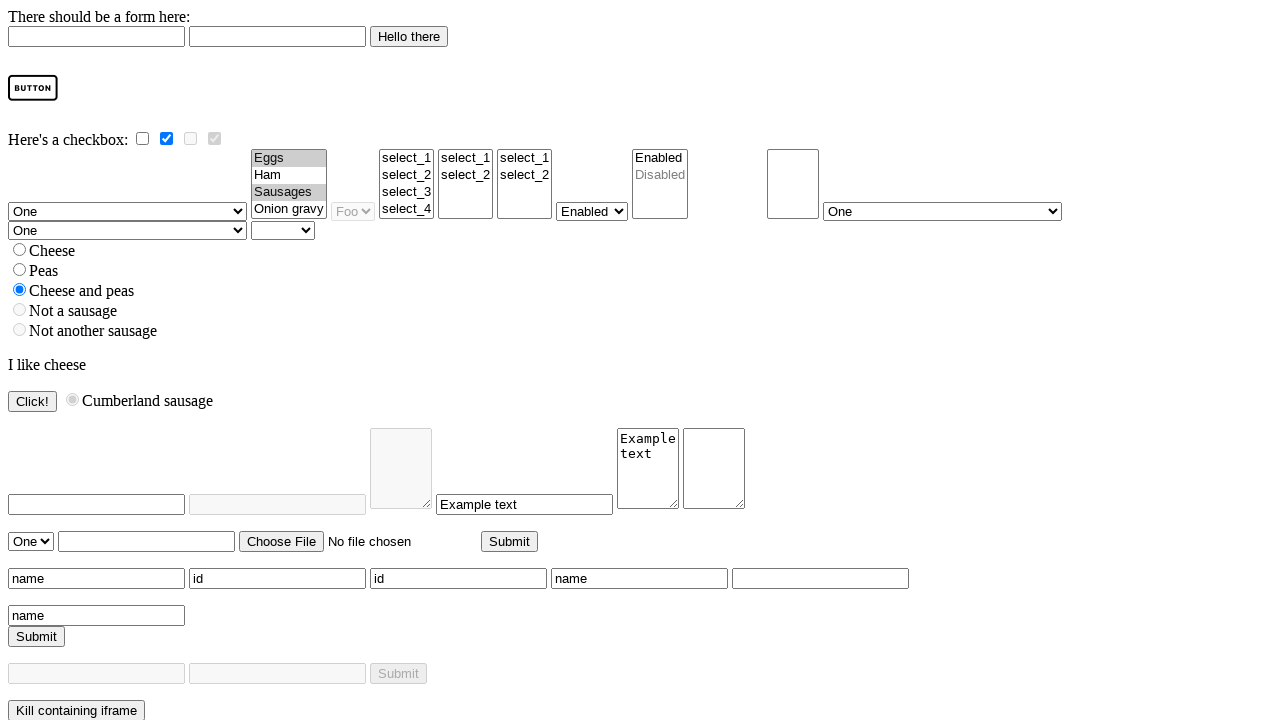

Verified that disabled radio button state remained unchanged
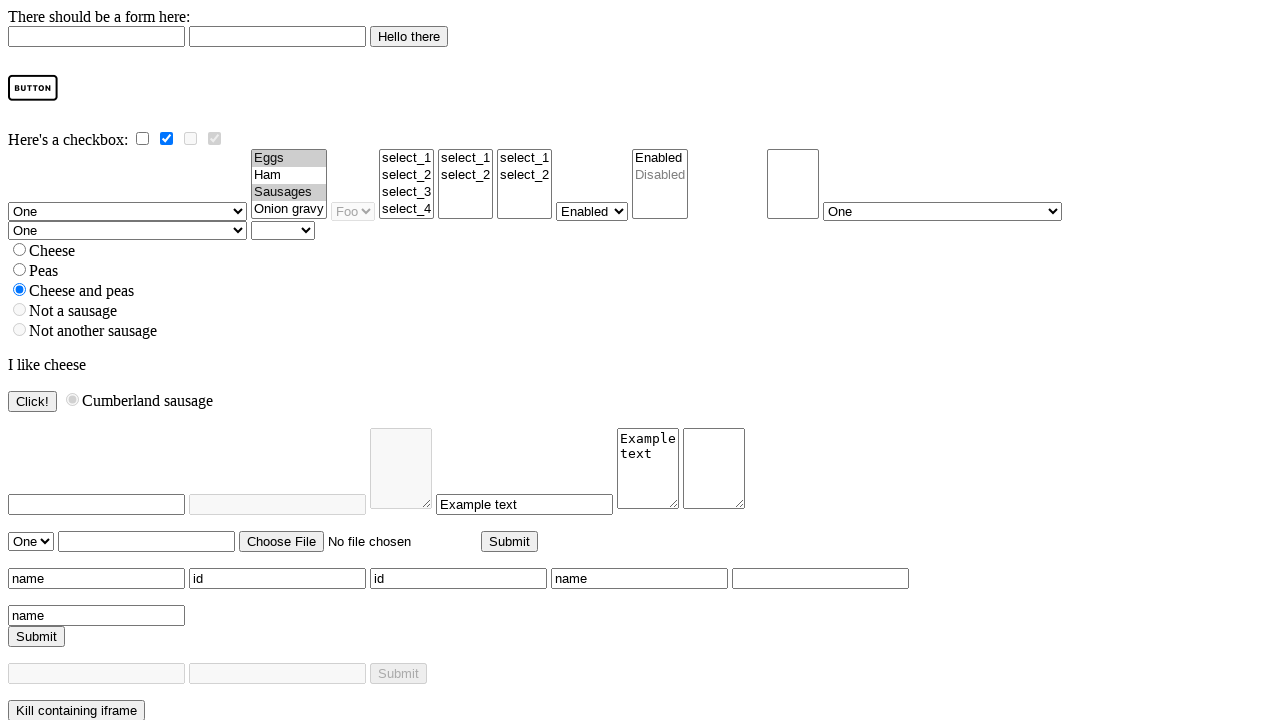

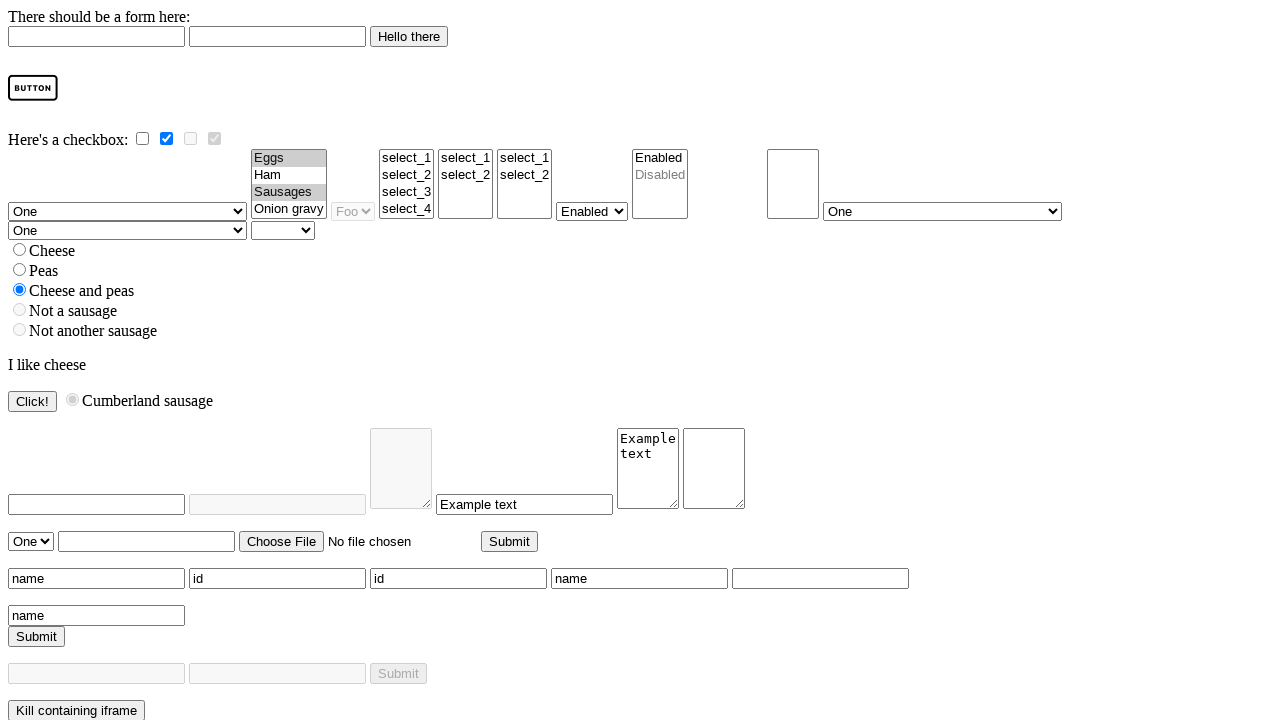